Tests the Text Input functionality on UI Testing Playground by navigating to the text input page, entering text in a form field, and clicking the update button to verify the button text changes.

Starting URL: http://www.uitestingplayground.com/

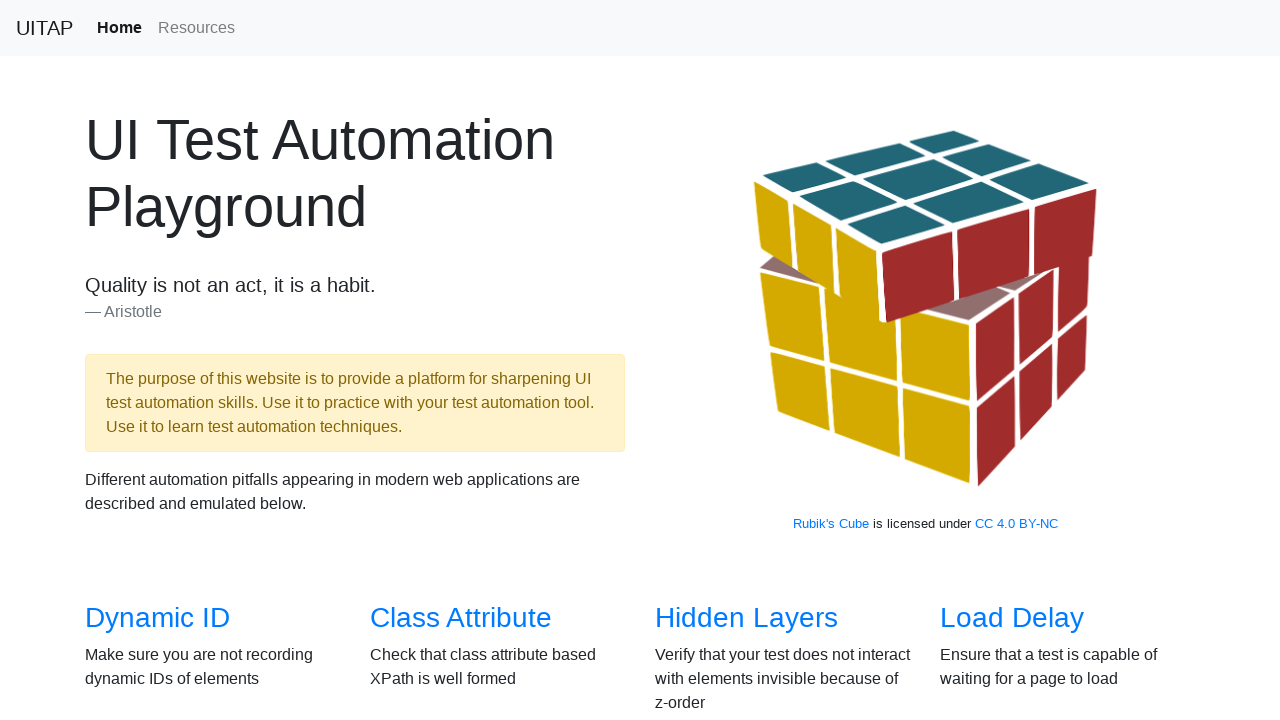

Clicked 'Text Input' link to navigate to text input page at (1002, 360) on text=Text Input
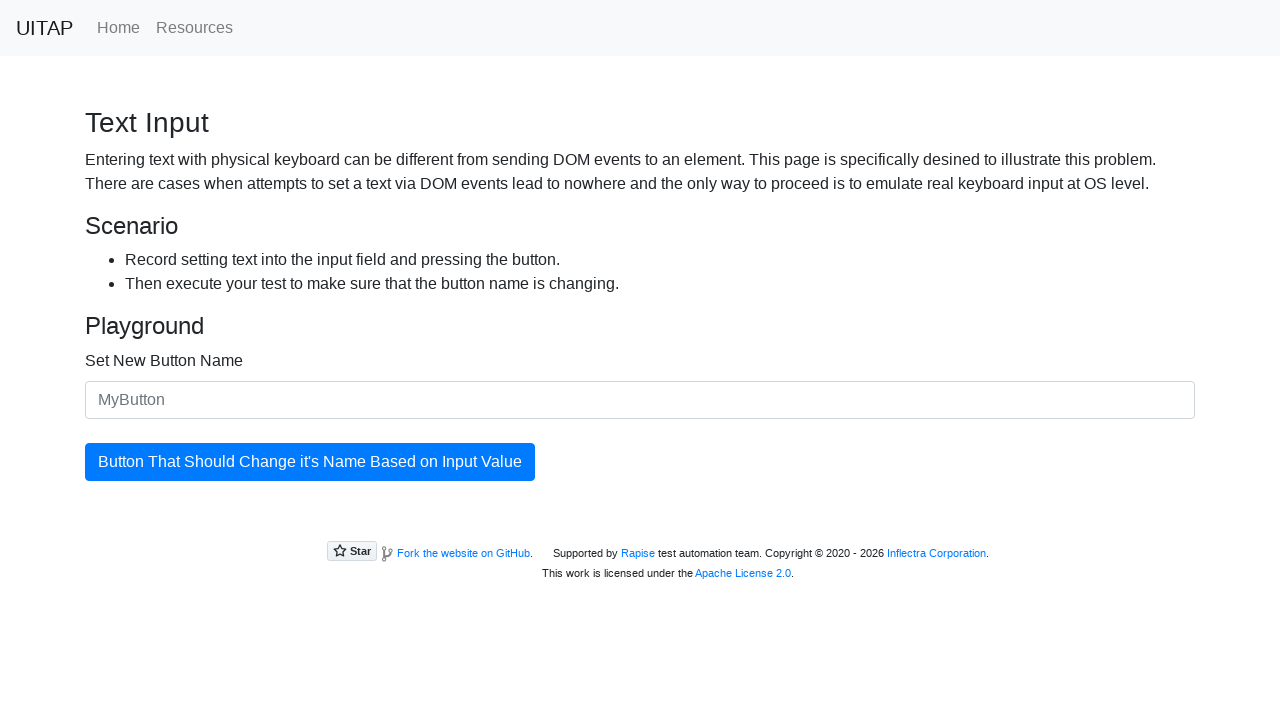

Text input form control loaded
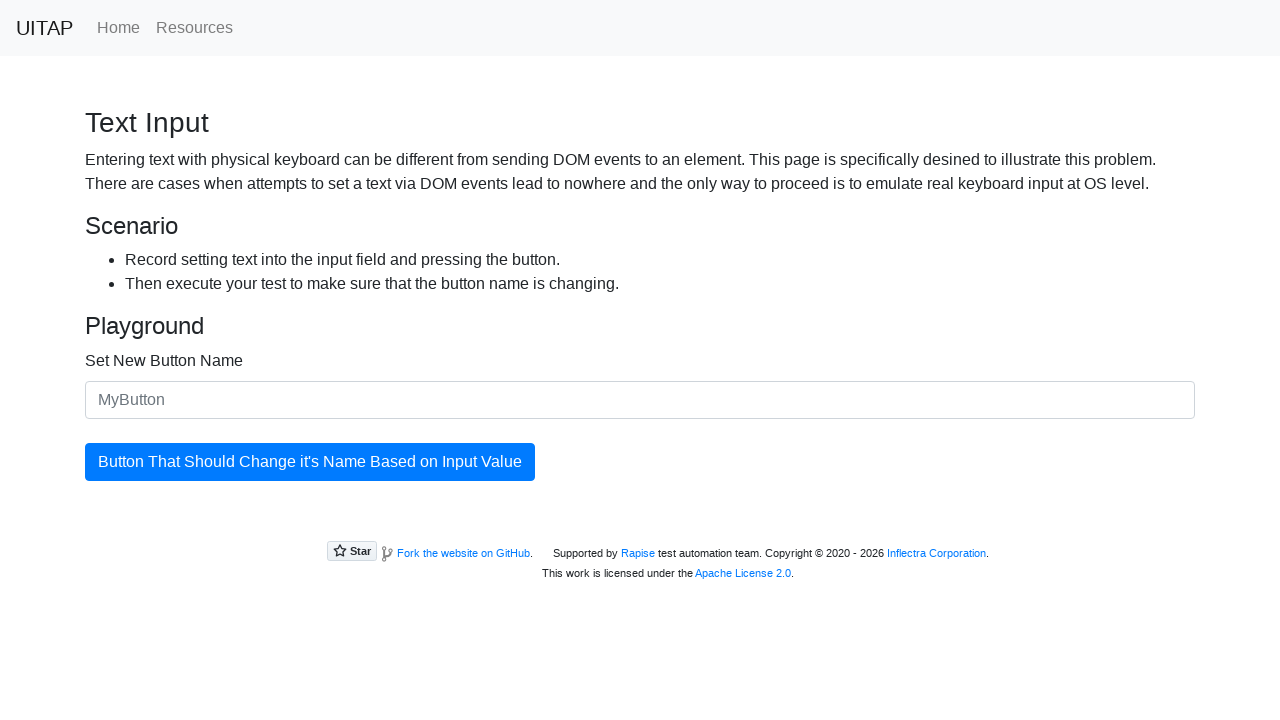

Entered 'MyNewButtonText' in the form control field on .form-control
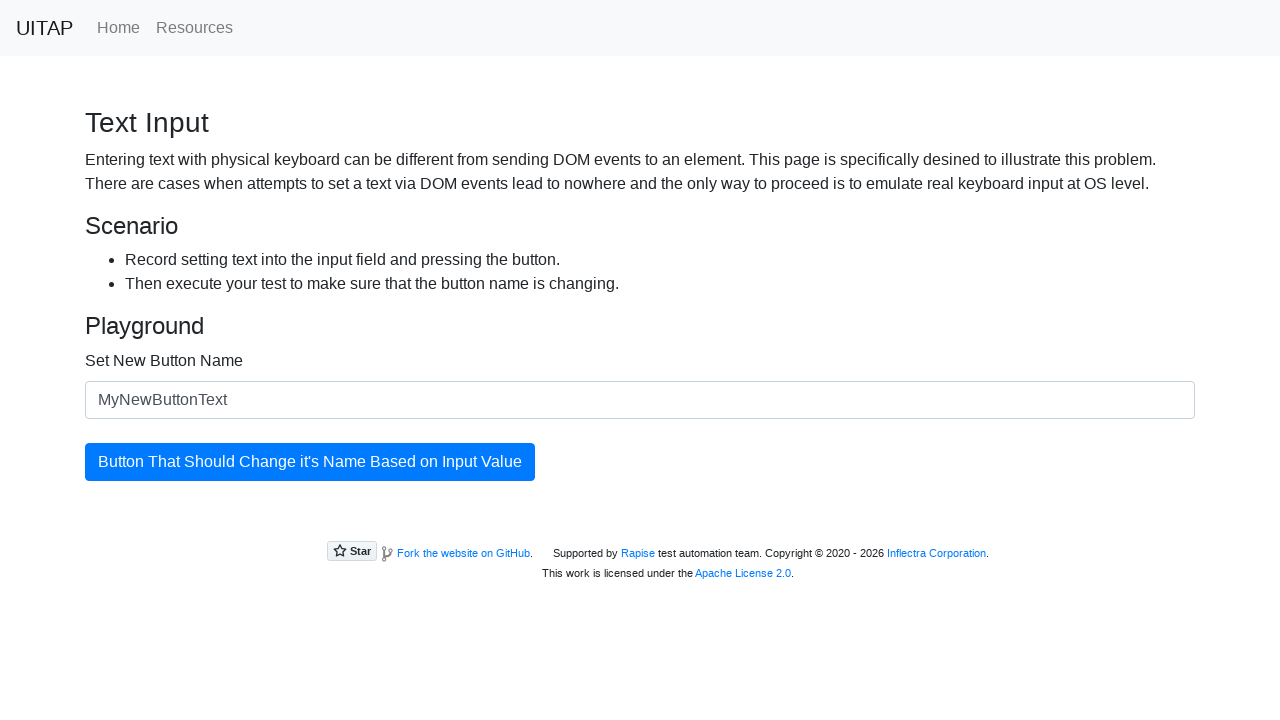

Clicked the updating button at (310, 462) on #updatingButton
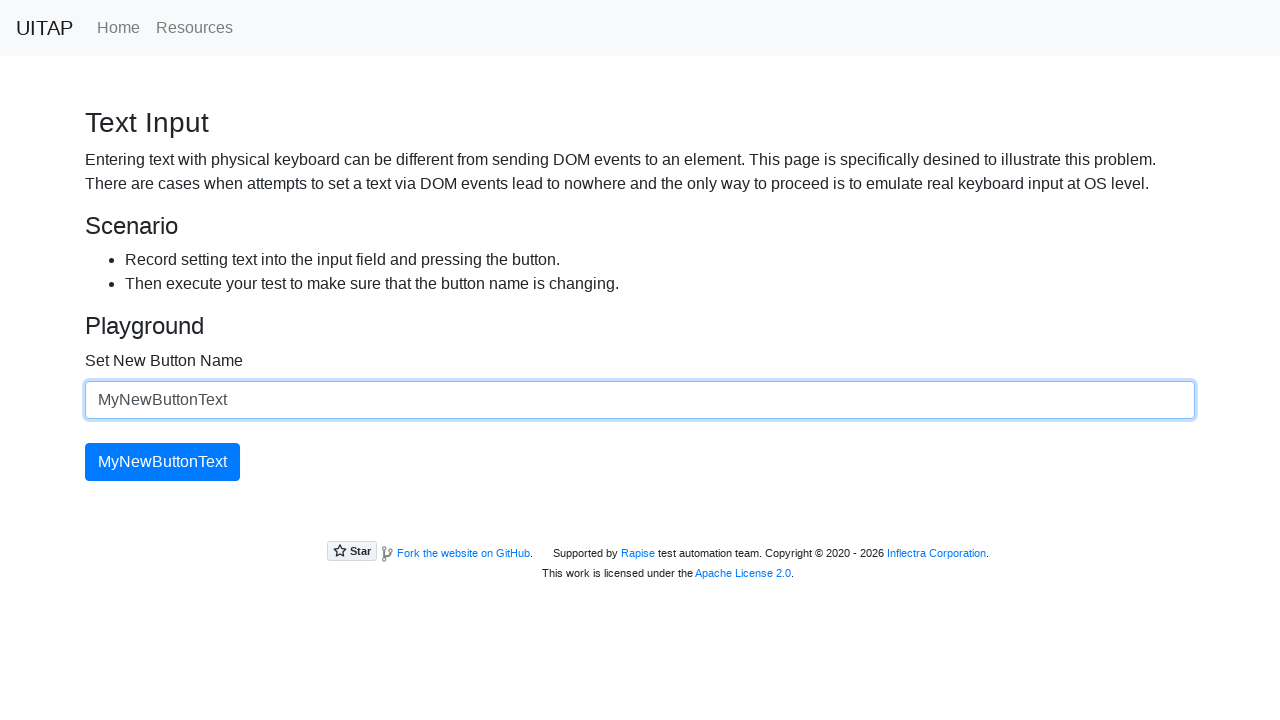

Verified button is present after update
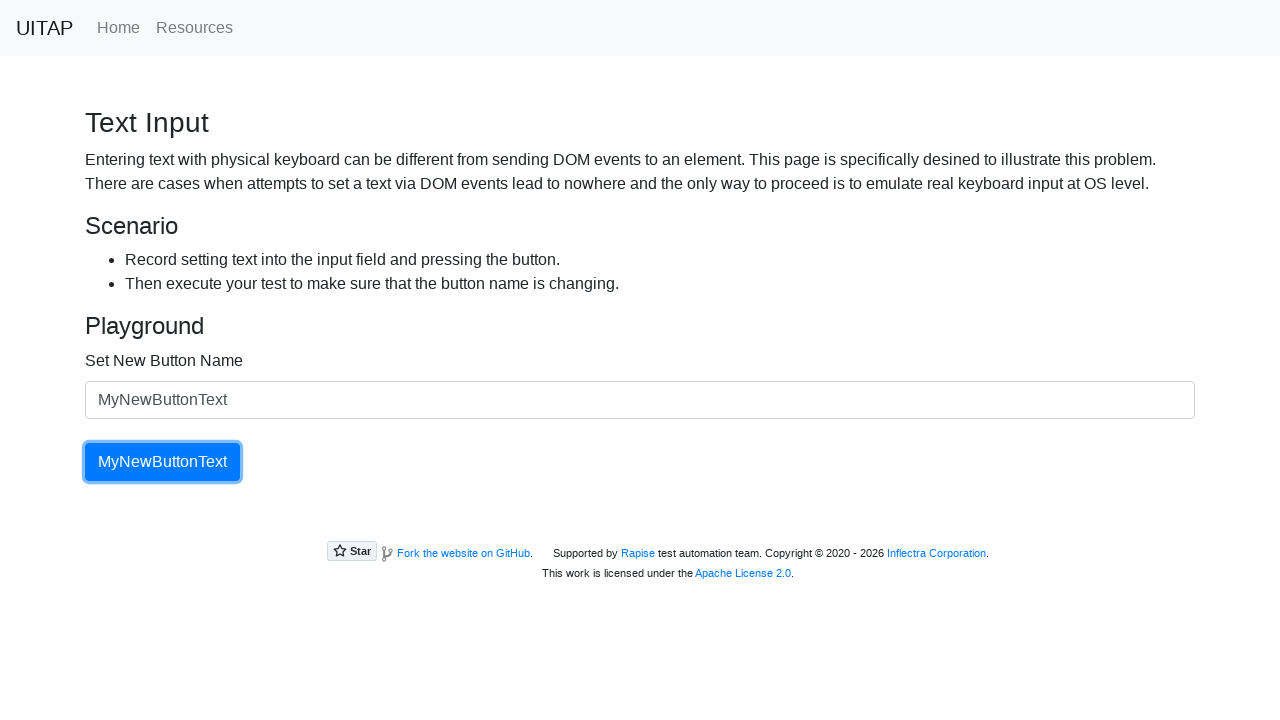

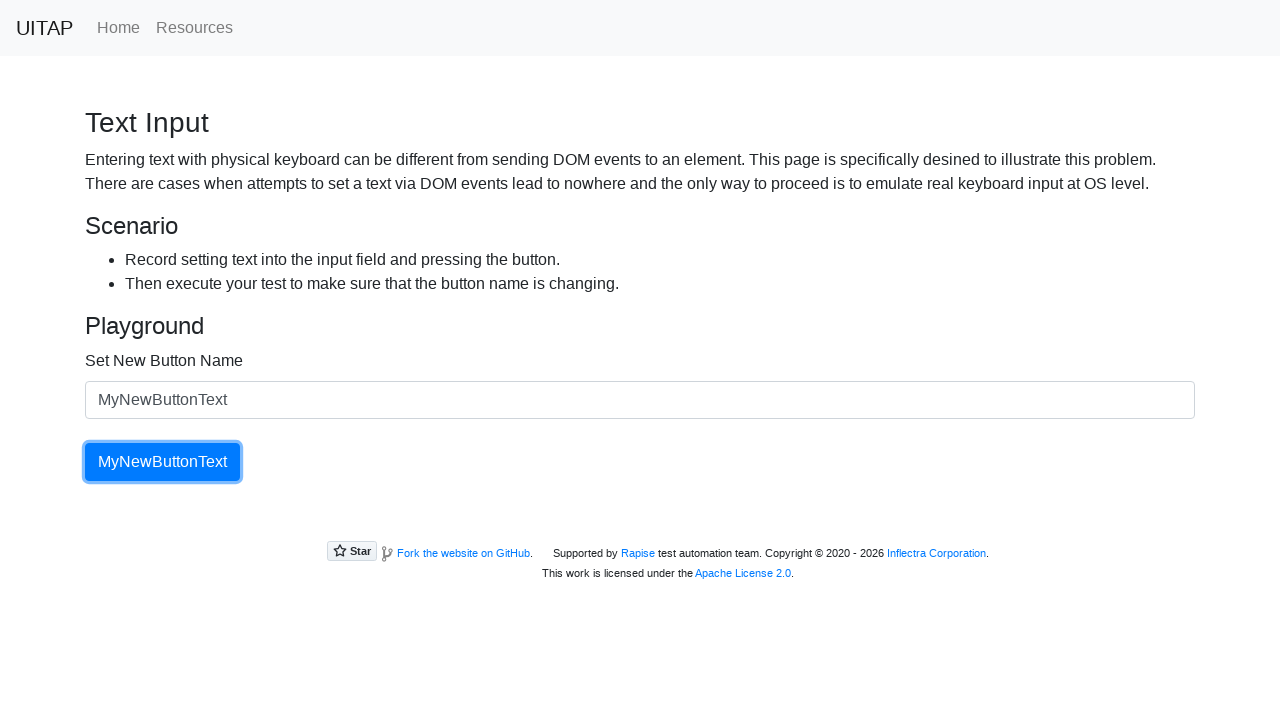